Navigates to Hepsiburada e-commerce website

Starting URL: http://www.hepsiburada.com

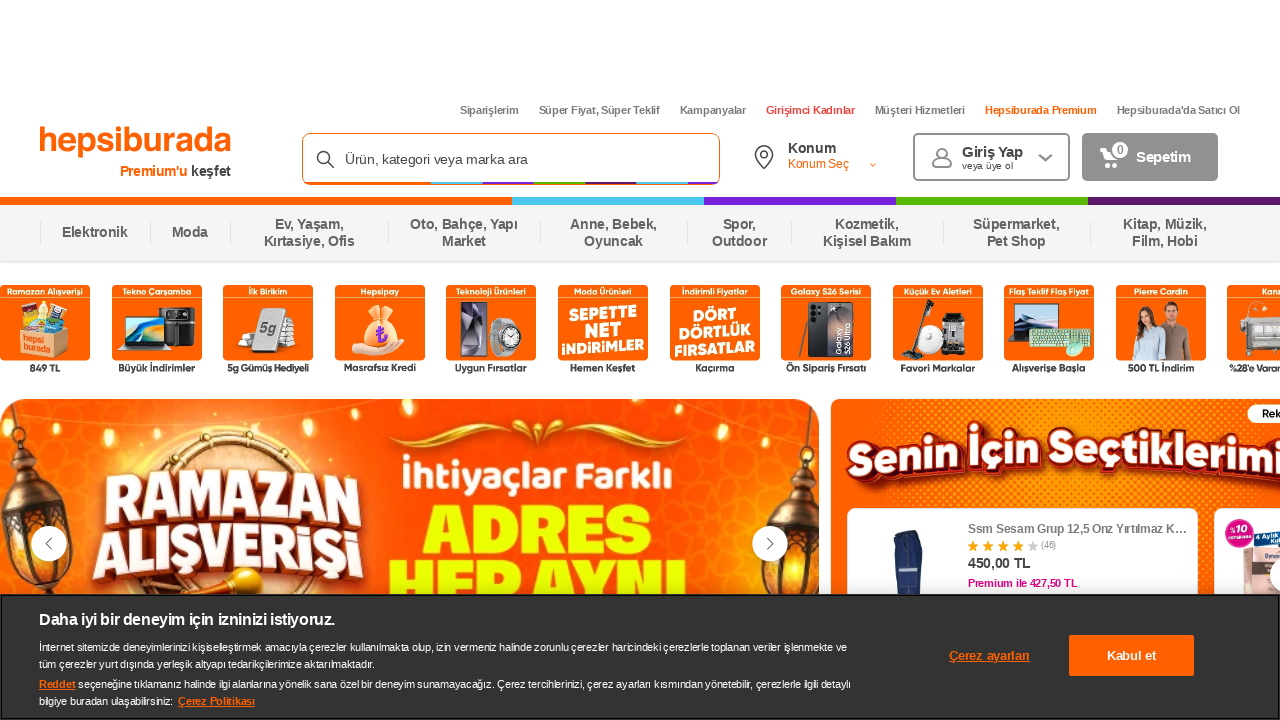

Navigated to Hepsiburada e-commerce website
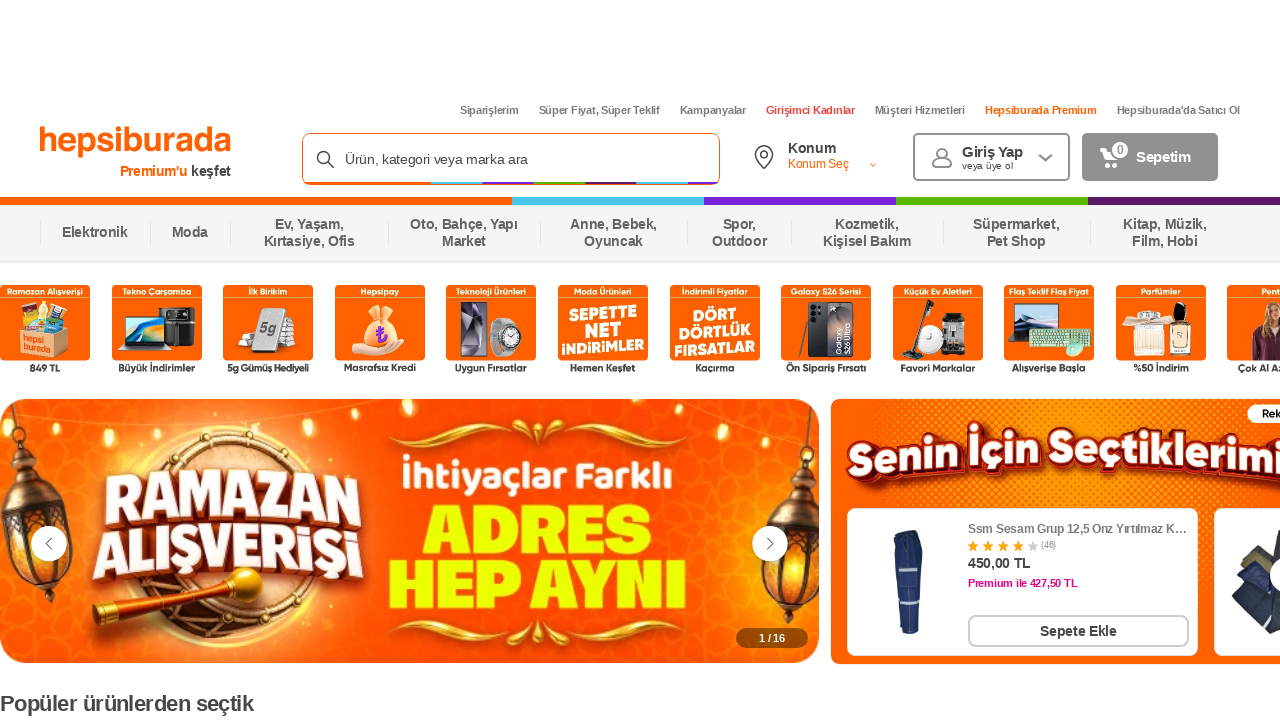

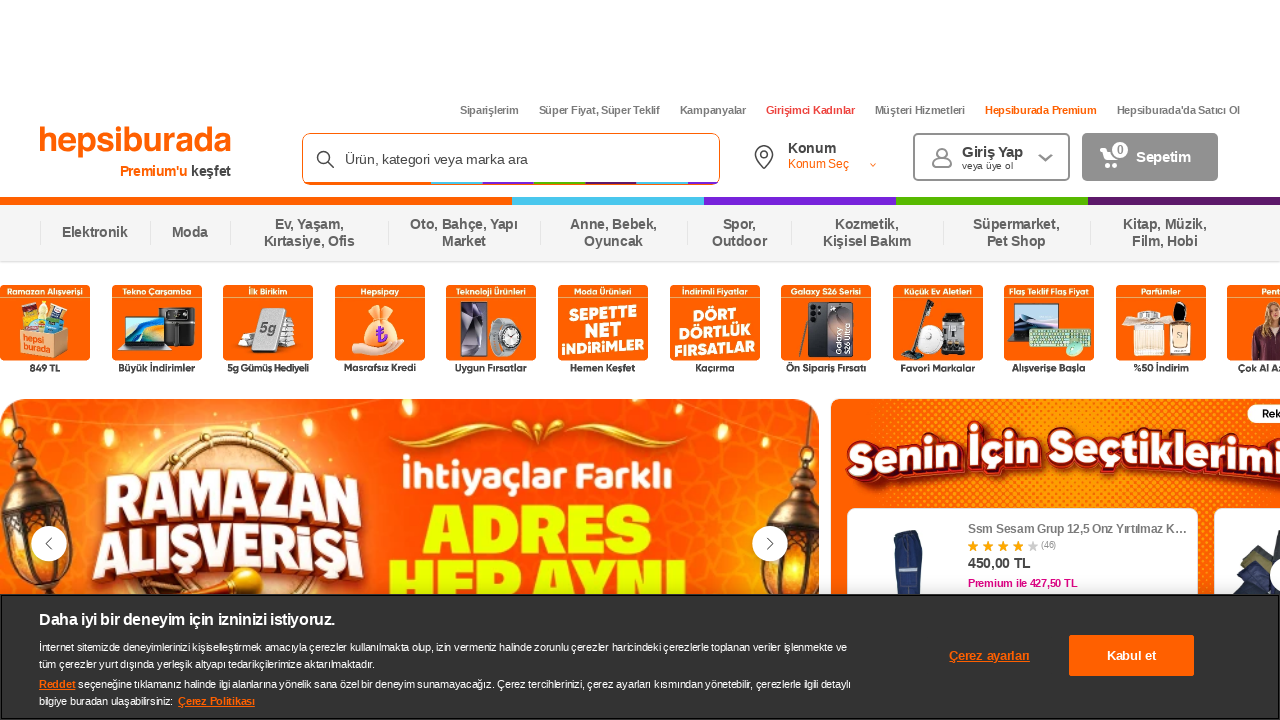